Navigates to the Lagou job site homepage and verifies the page loads successfully

Starting URL: http://www.lagou.com/

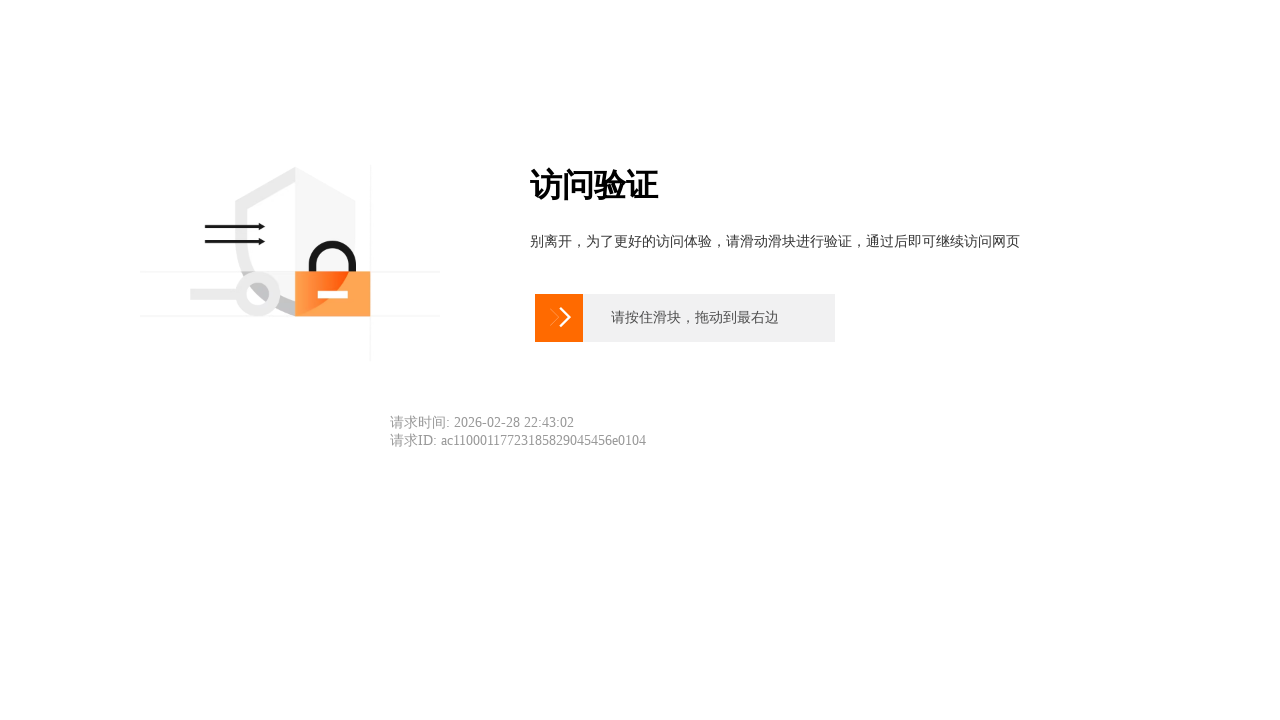

Navigated to Lagou job site homepage
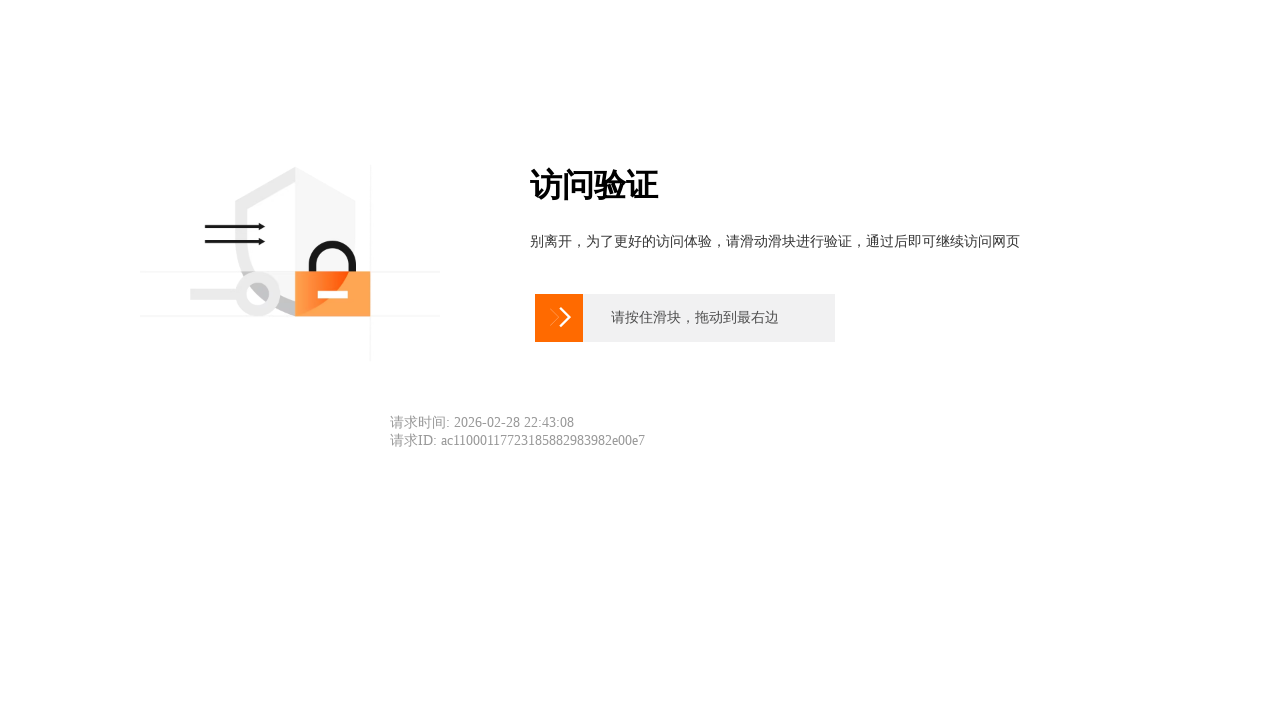

Page DOM content loaded
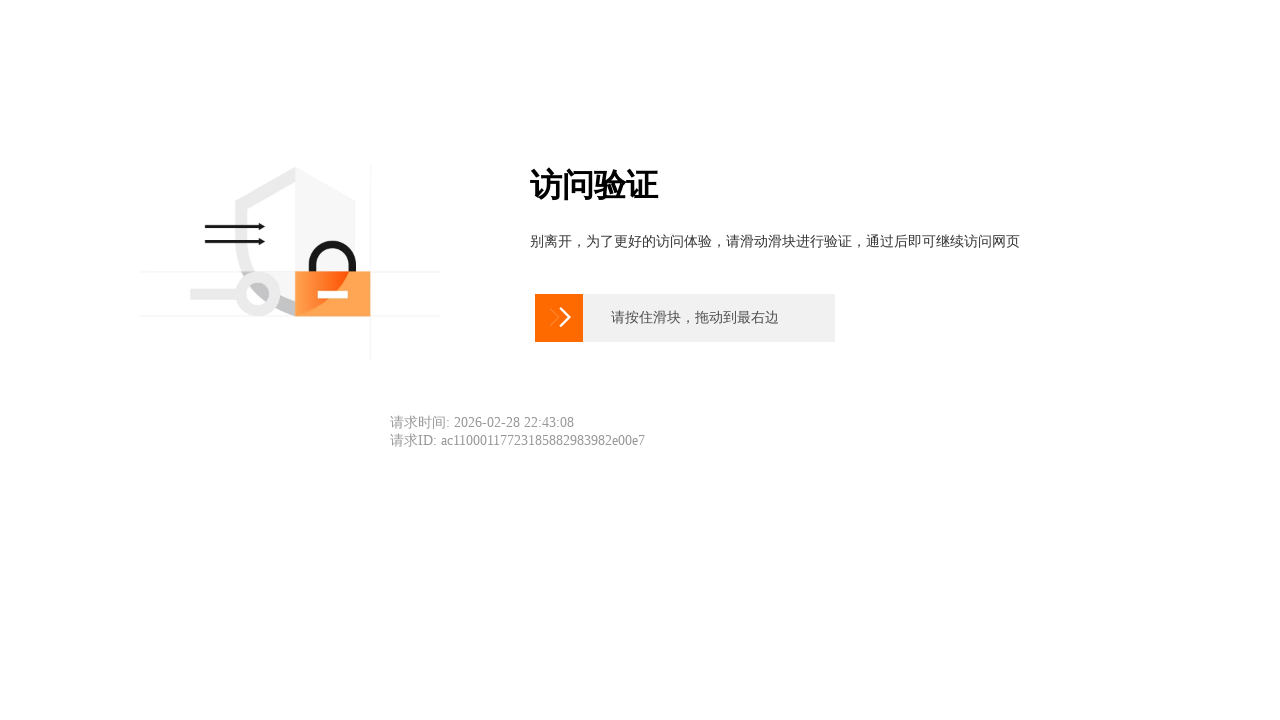

Body element found, page content verified
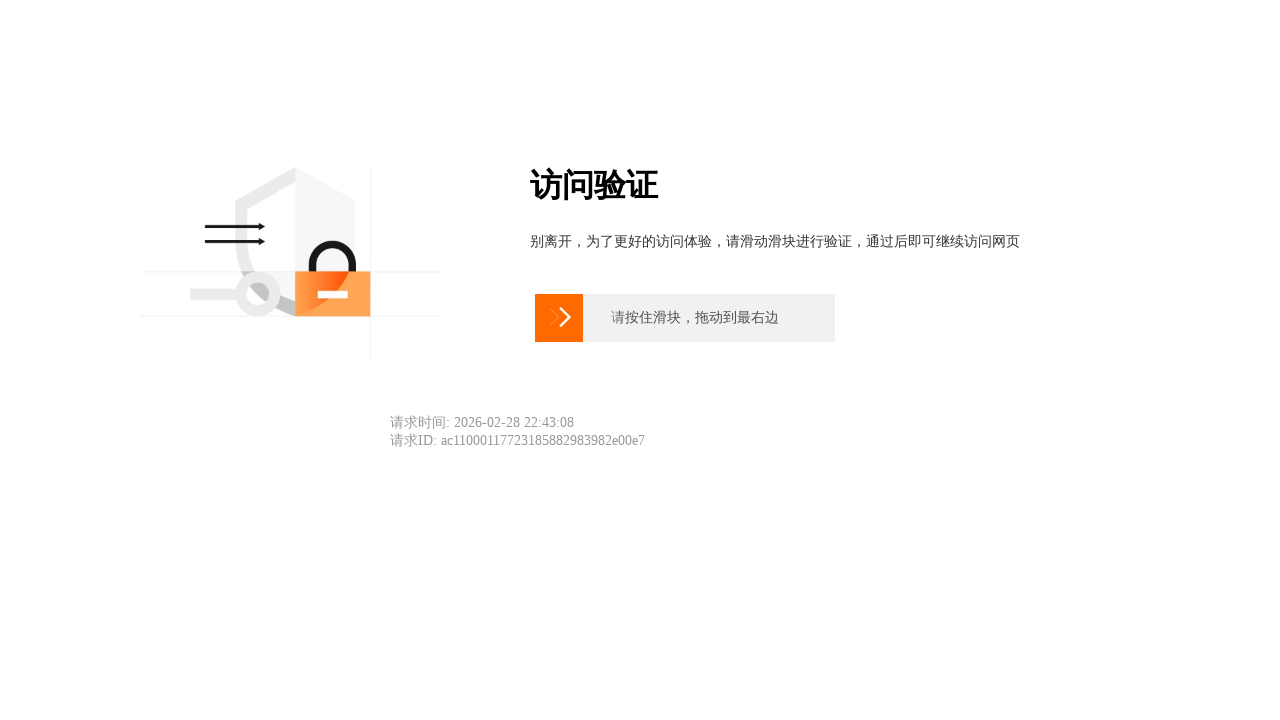

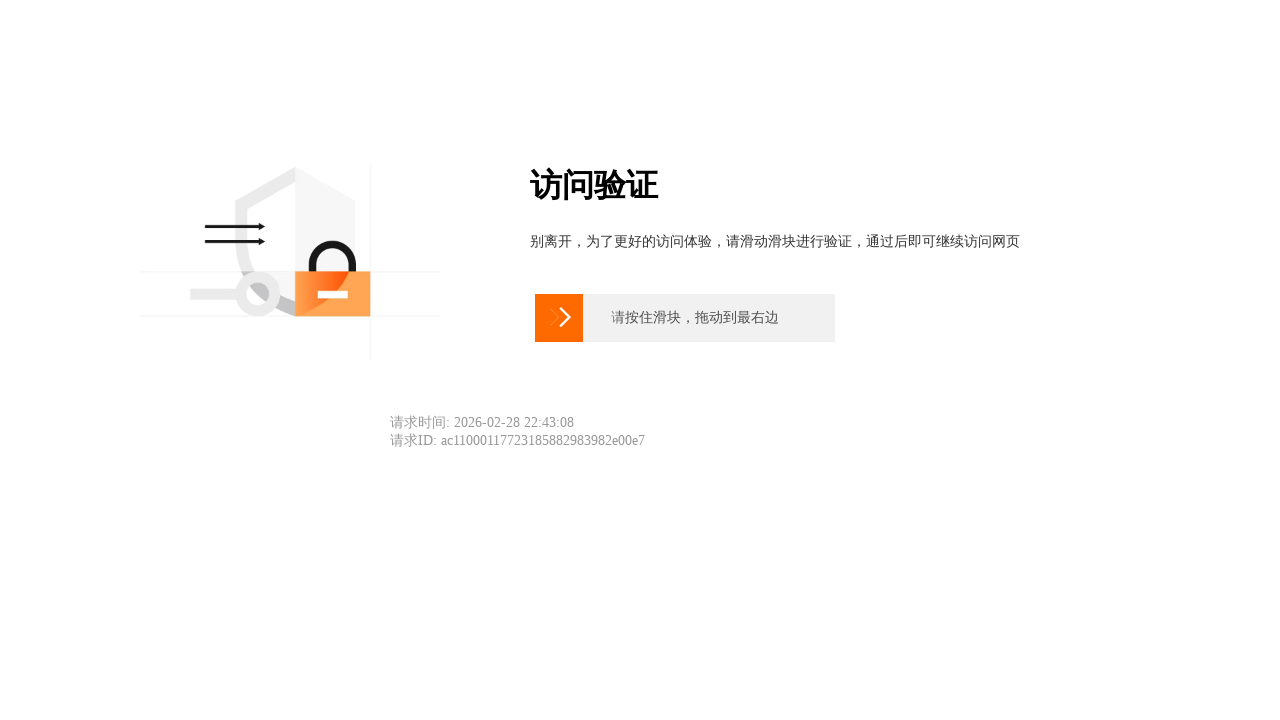